Tests unmarking completed todo items by unchecking their checkboxes

Starting URL: https://demo.playwright.dev/todomvc

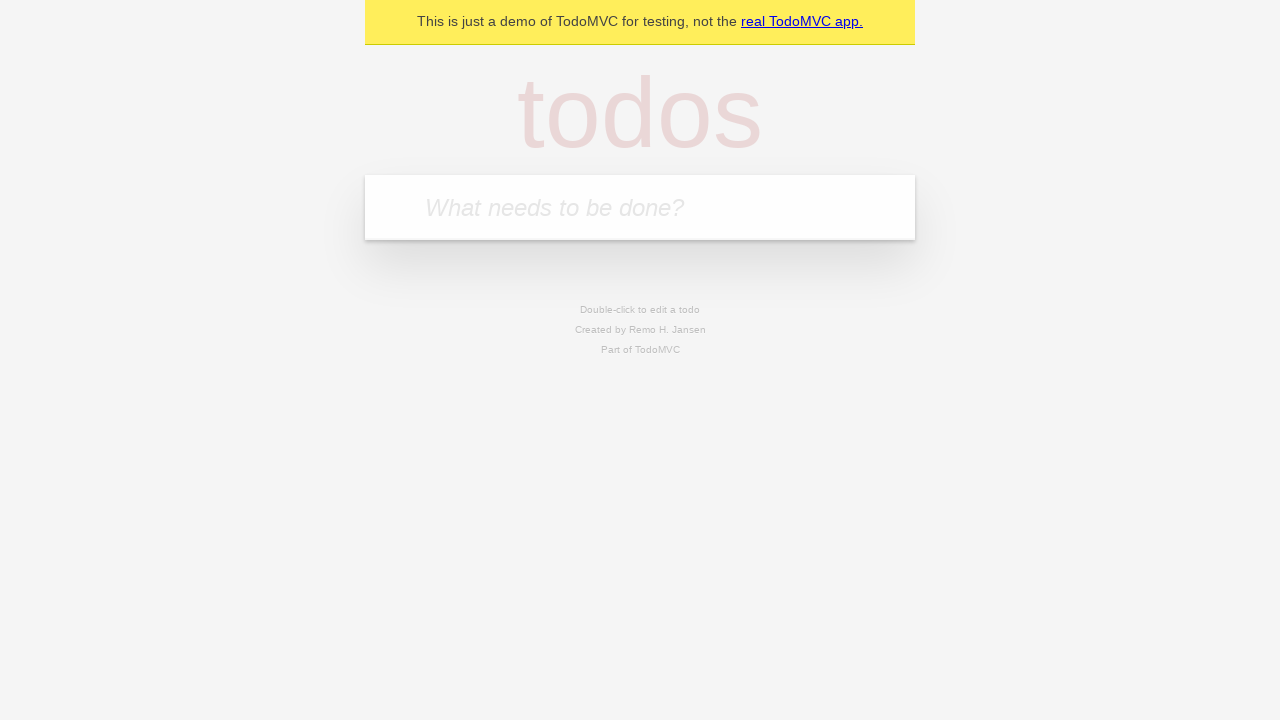

Located new todo input field
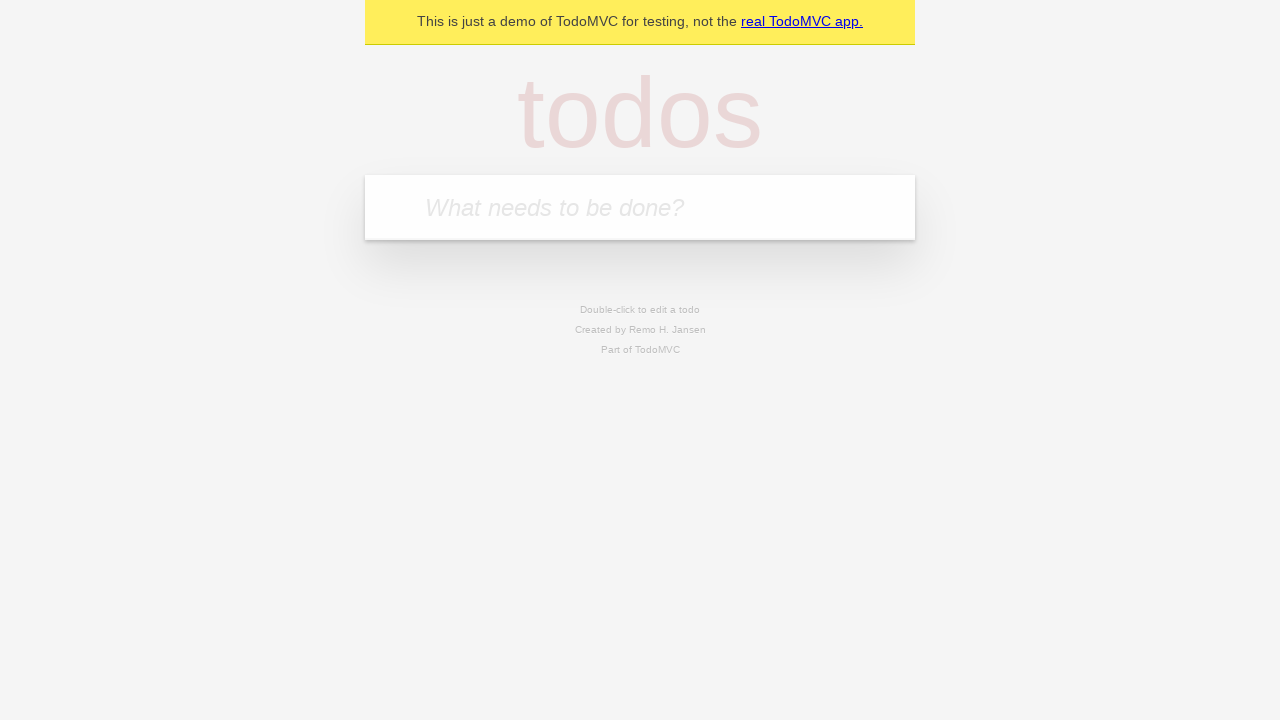

Filled todo input with 'buy some cheese' on internal:attr=[placeholder="What needs to be done?"i]
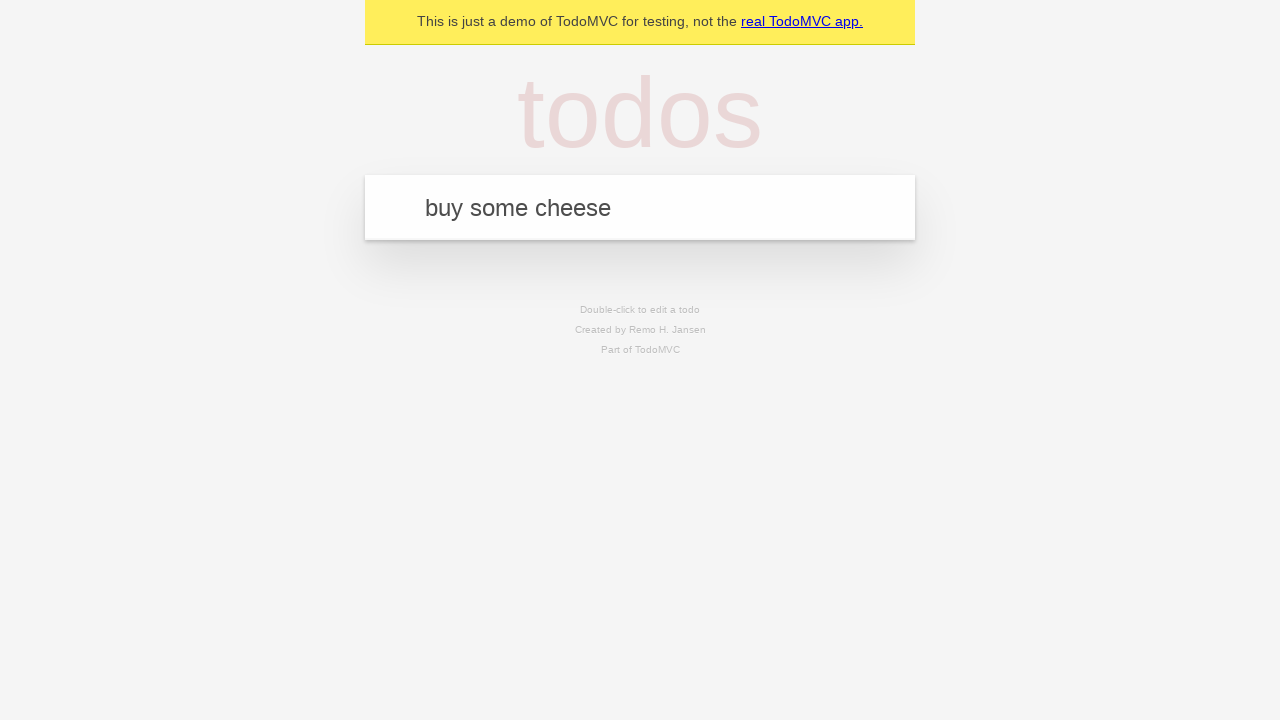

Pressed Enter to create todo item 'buy some cheese' on internal:attr=[placeholder="What needs to be done?"i]
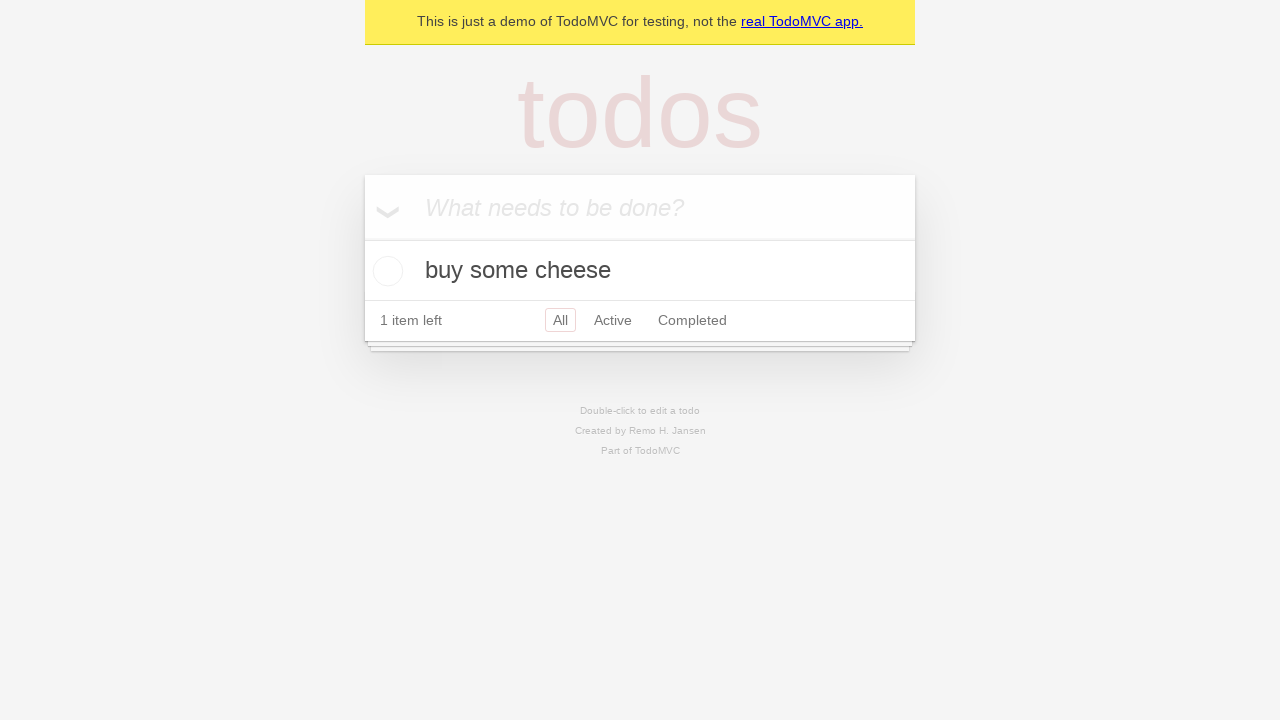

Filled todo input with 'feed the cat' on internal:attr=[placeholder="What needs to be done?"i]
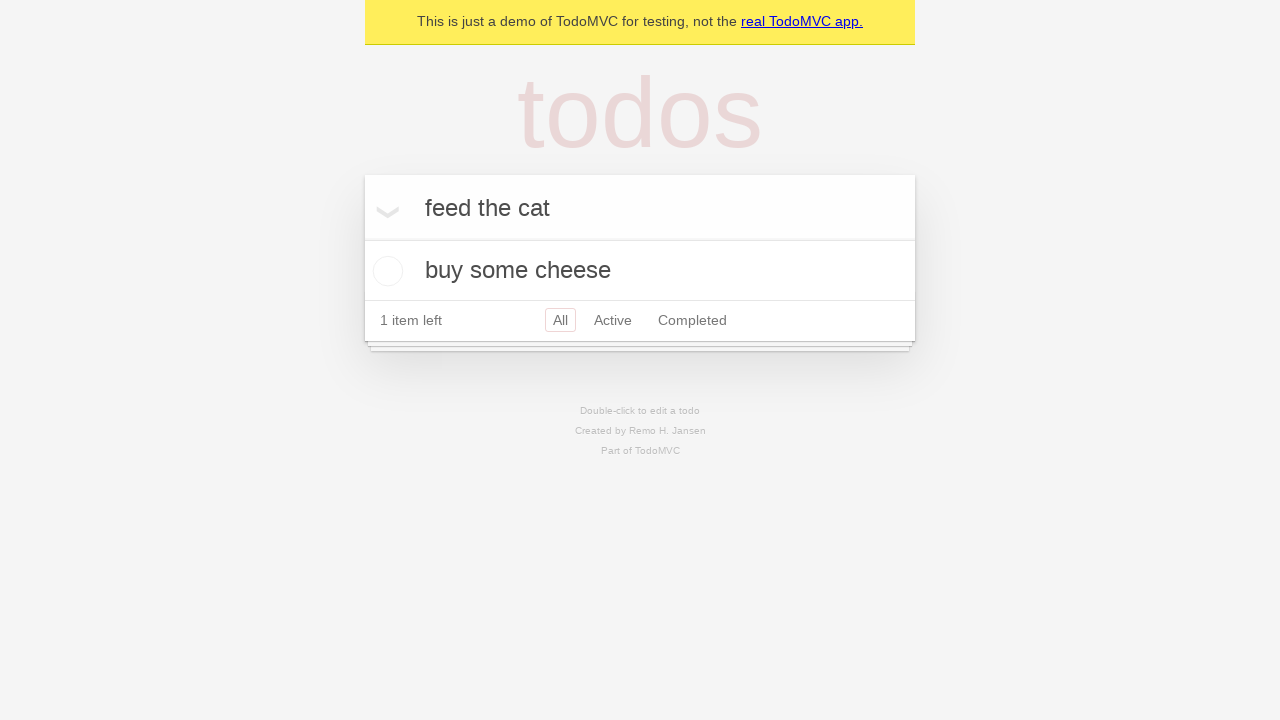

Pressed Enter to create todo item 'feed the cat' on internal:attr=[placeholder="What needs to be done?"i]
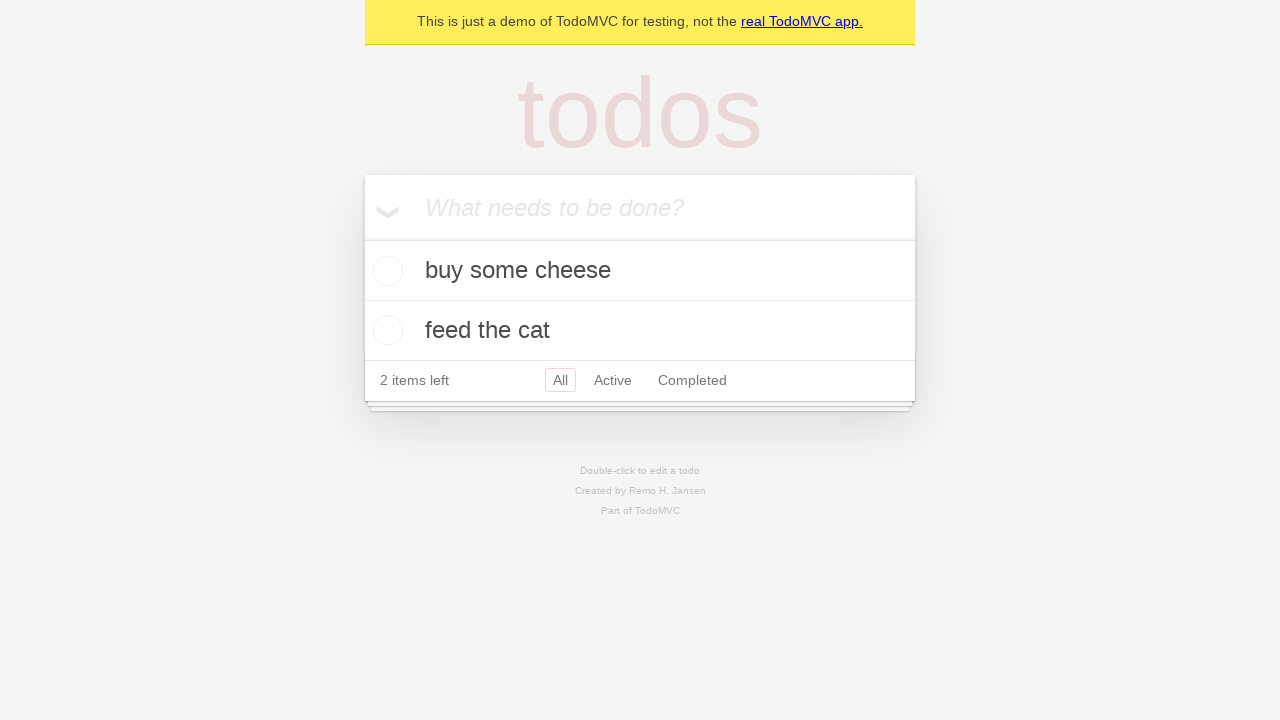

Located first todo item element
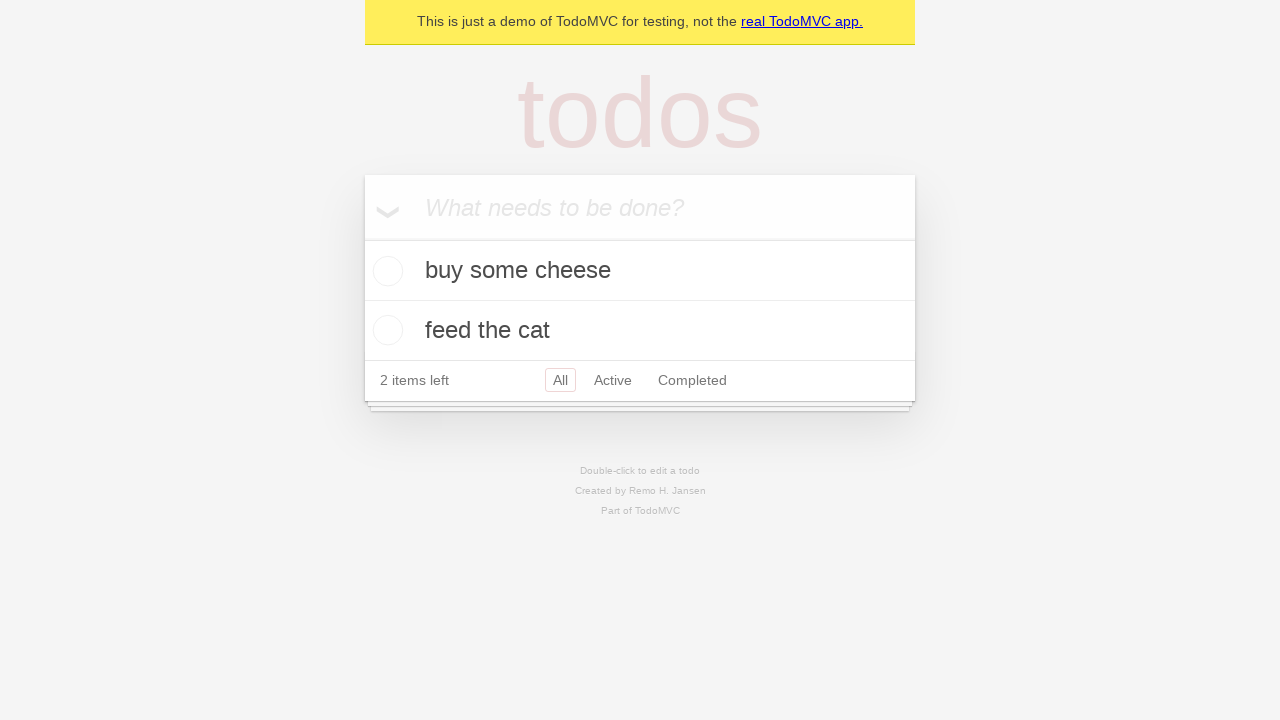

Located checkbox for first todo item
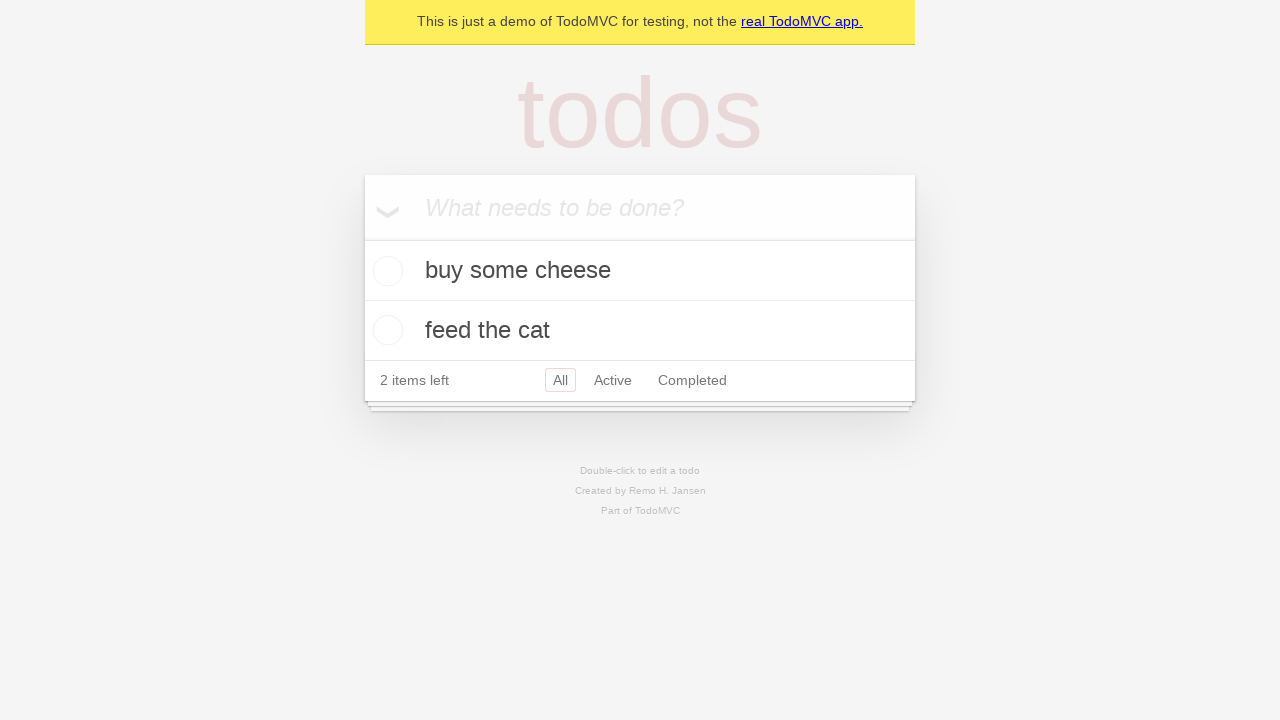

Checked the first todo item checkbox to mark as complete at (385, 271) on internal:testid=[data-testid="todo-item"s] >> nth=0 >> internal:role=checkbox
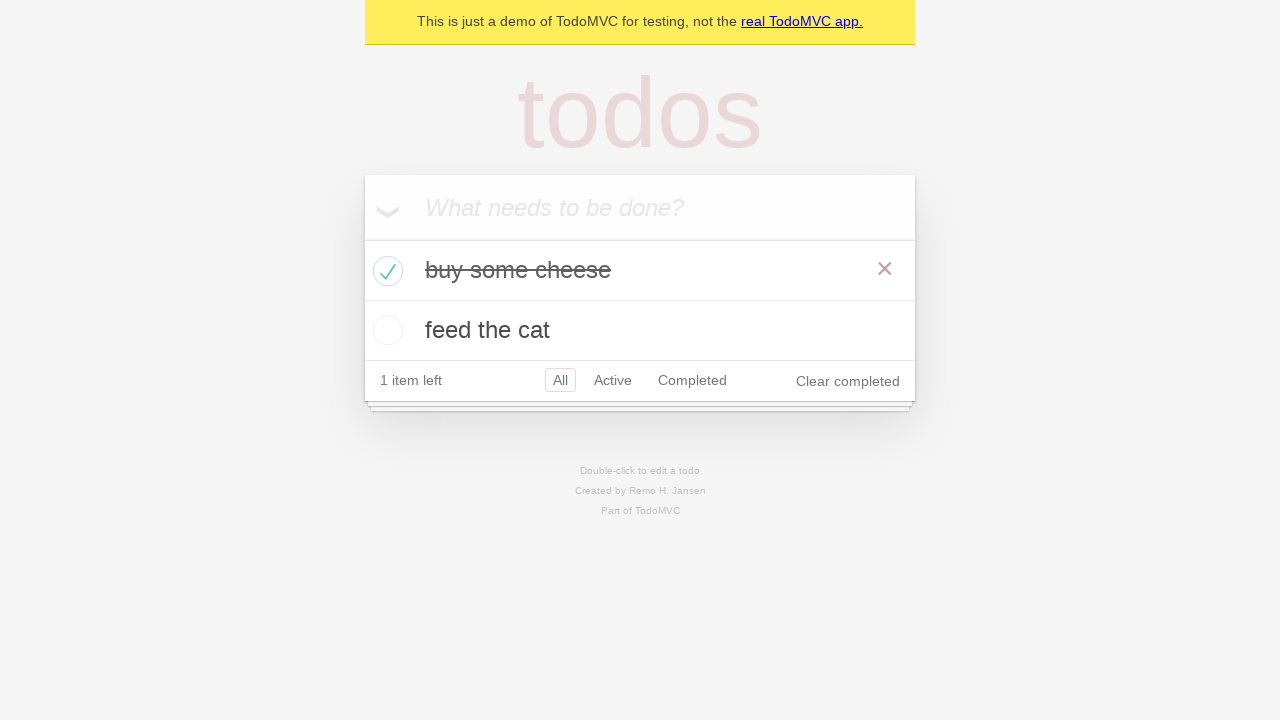

Verified that one todo item is marked as completed in localStorage
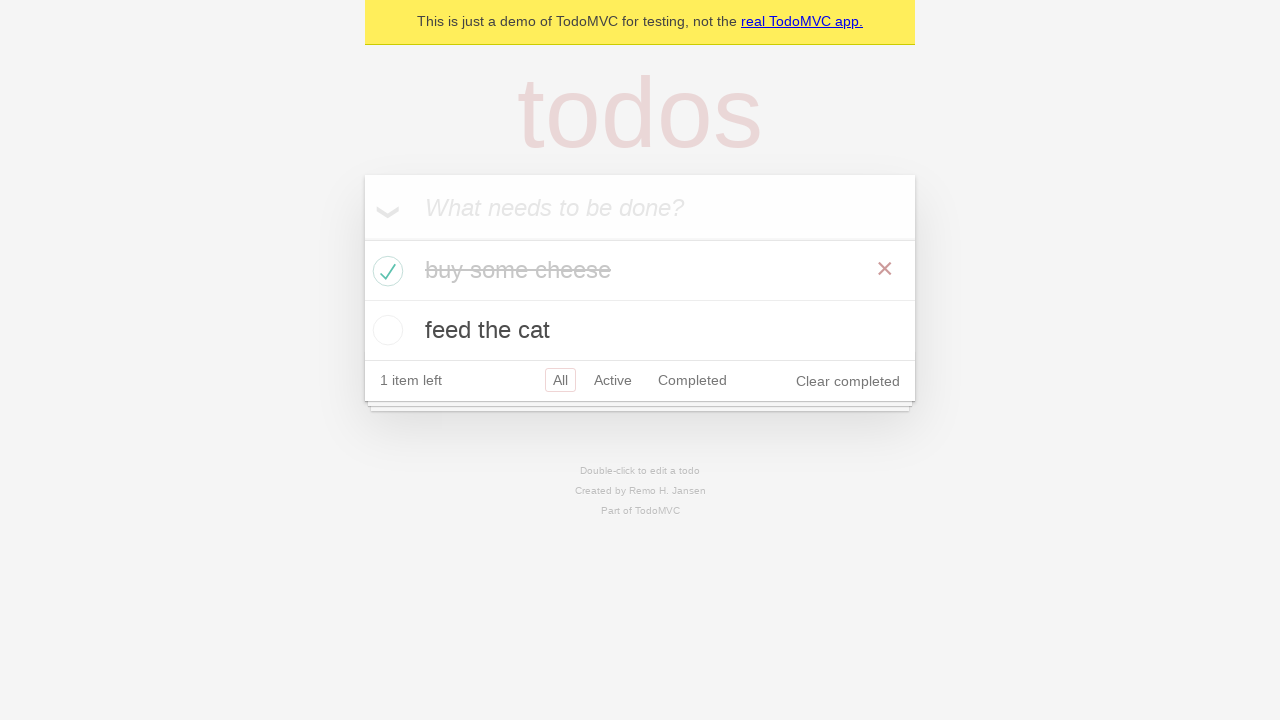

Unchecked the first todo item checkbox to mark as incomplete at (385, 271) on internal:testid=[data-testid="todo-item"s] >> nth=0 >> internal:role=checkbox
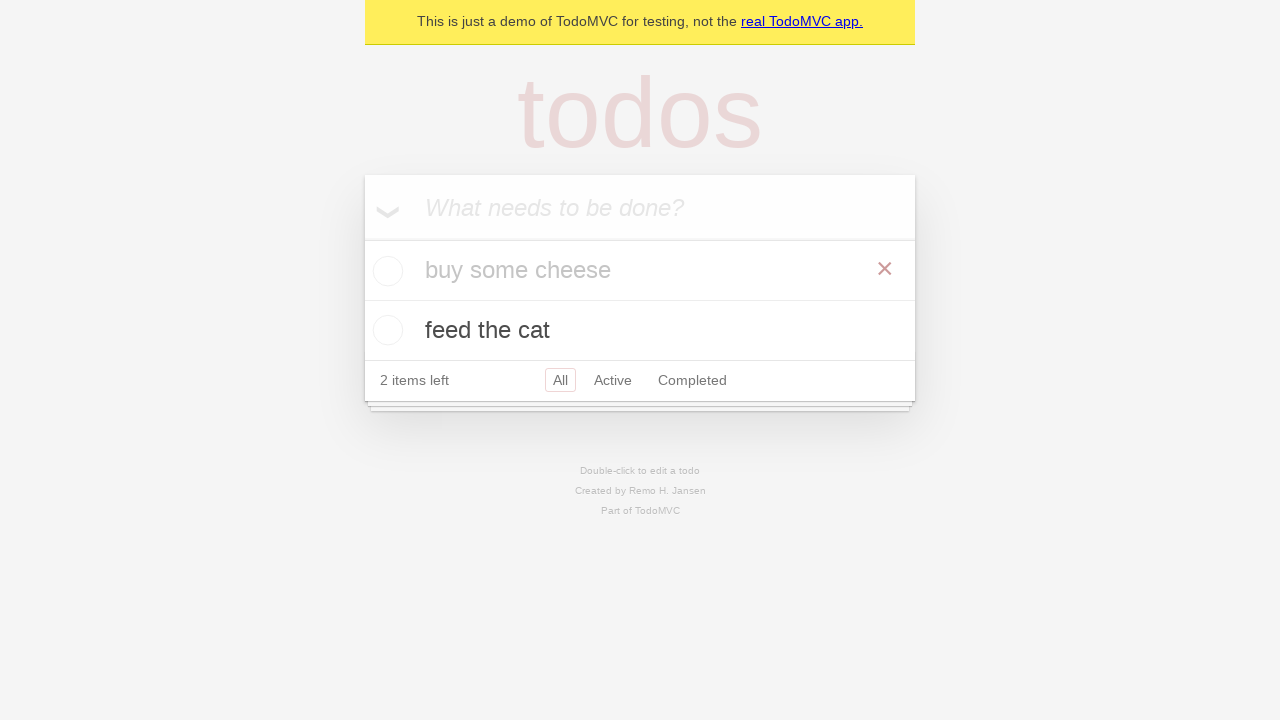

Verified that no todo items are marked as completed in localStorage
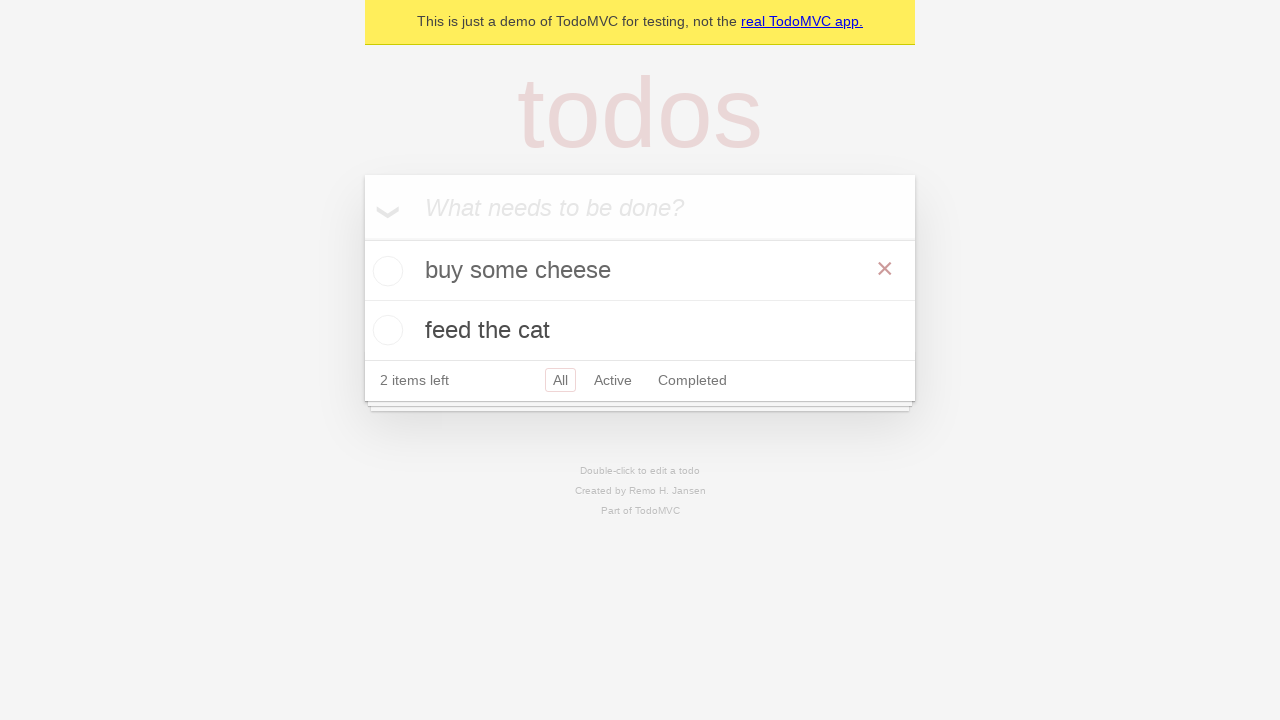

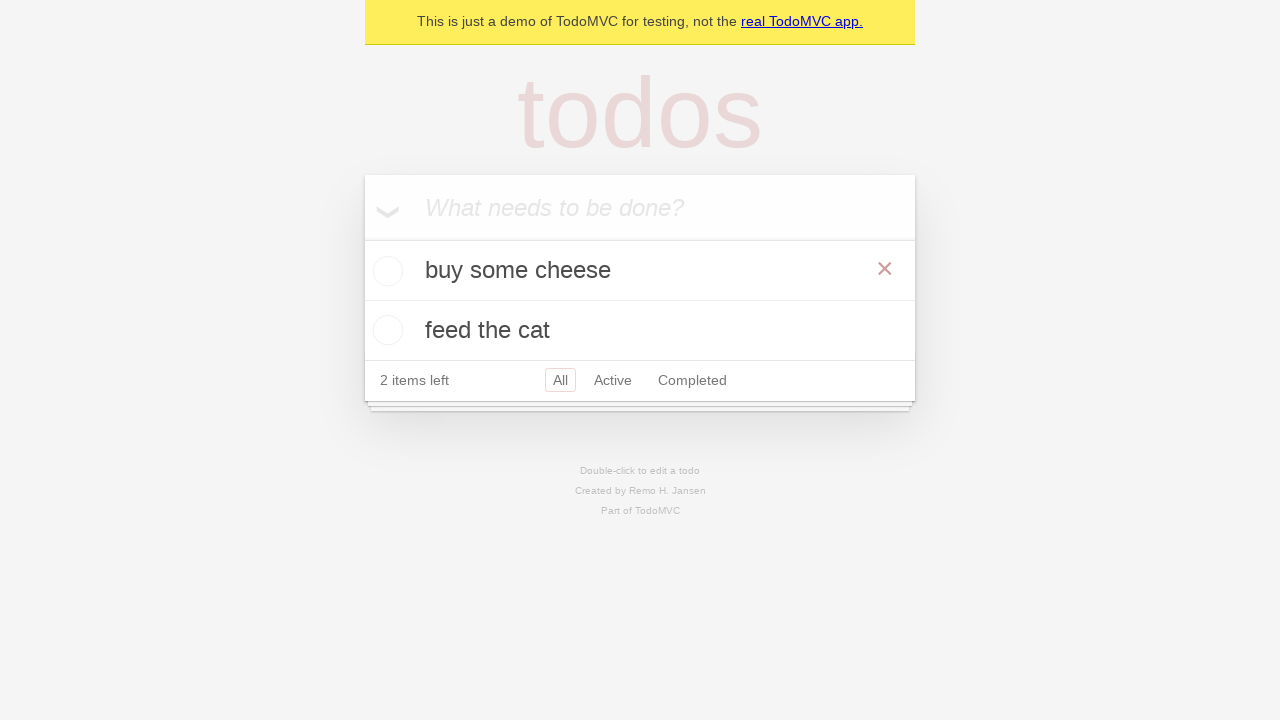